Tests a math challenge form by reading a value from the page, calculating the answer using a logarithmic formula, filling in the result, selecting checkbox and radio button options, and submitting the form.

Starting URL: https://suninjuly.github.io/math.html

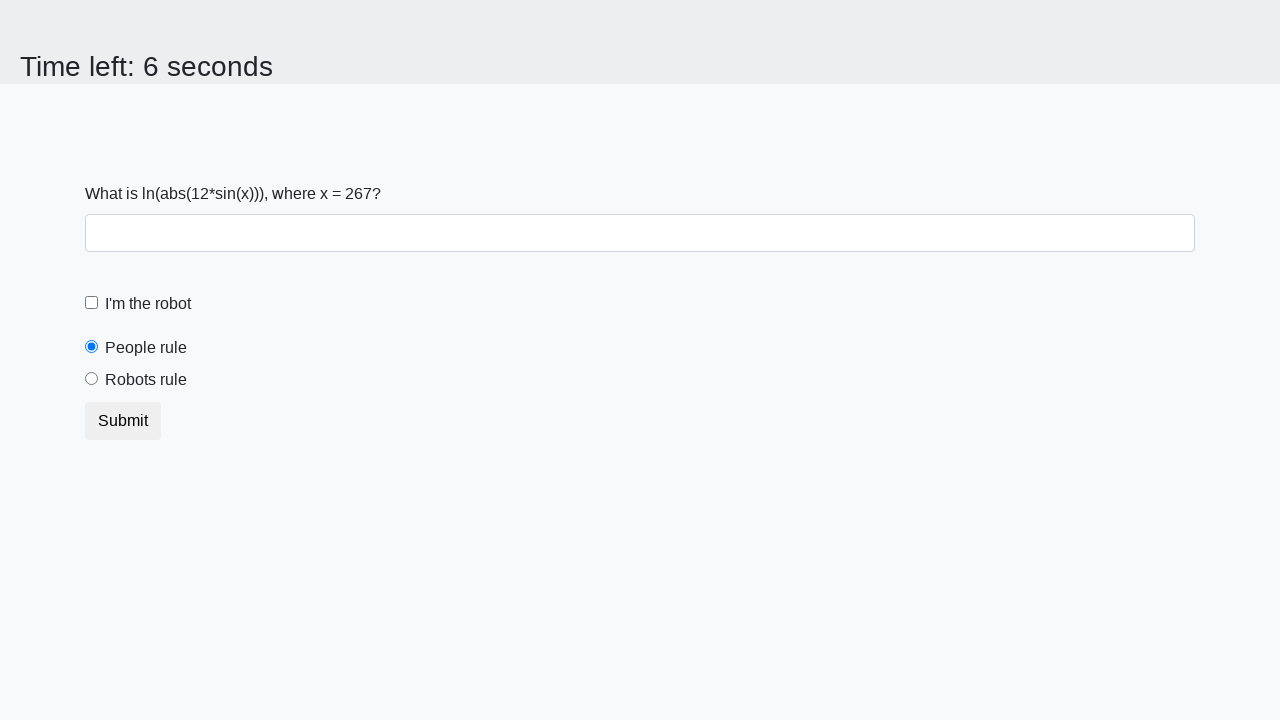

Located the input value element
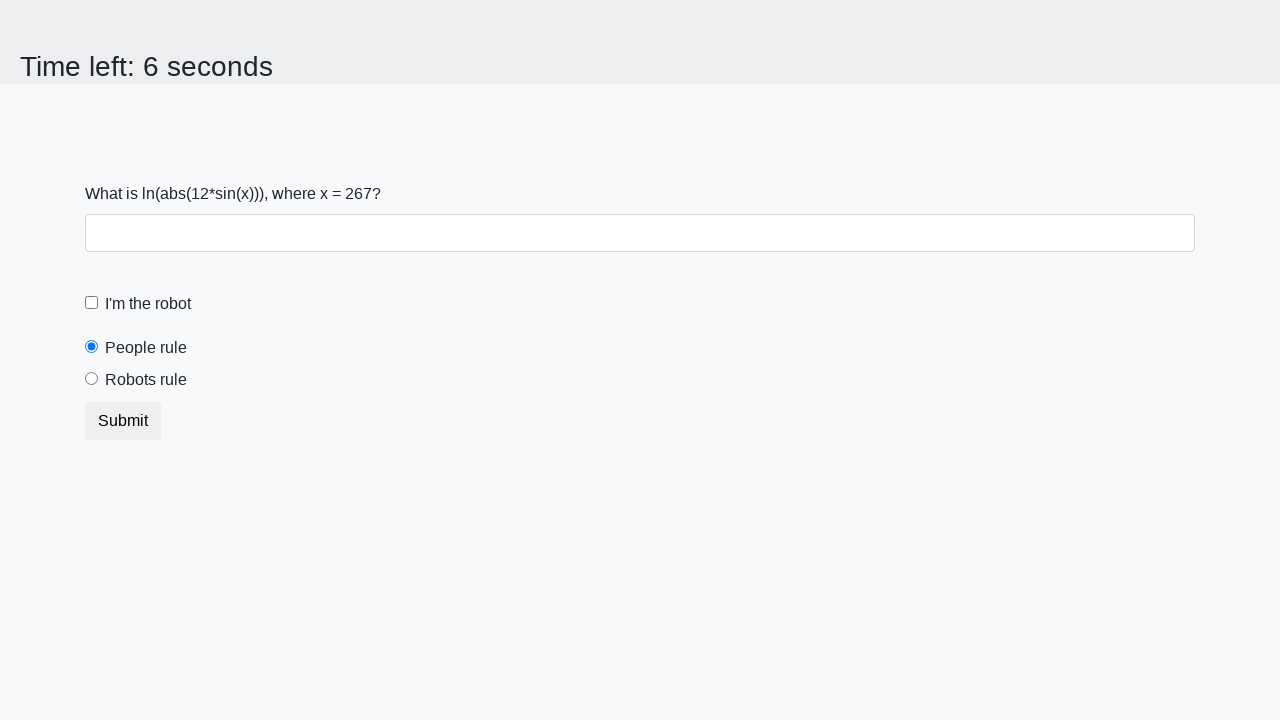

Read x value from page: 267
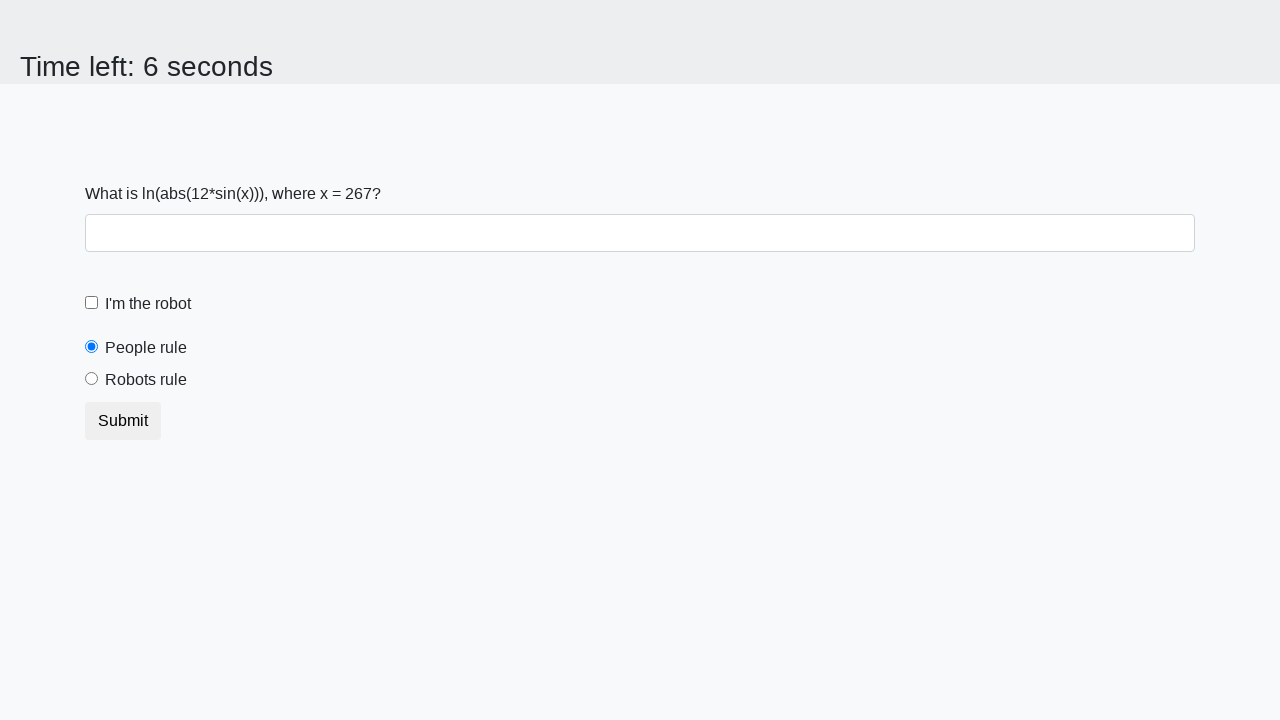

Calculated logarithmic formula result: -0.8570361609157312
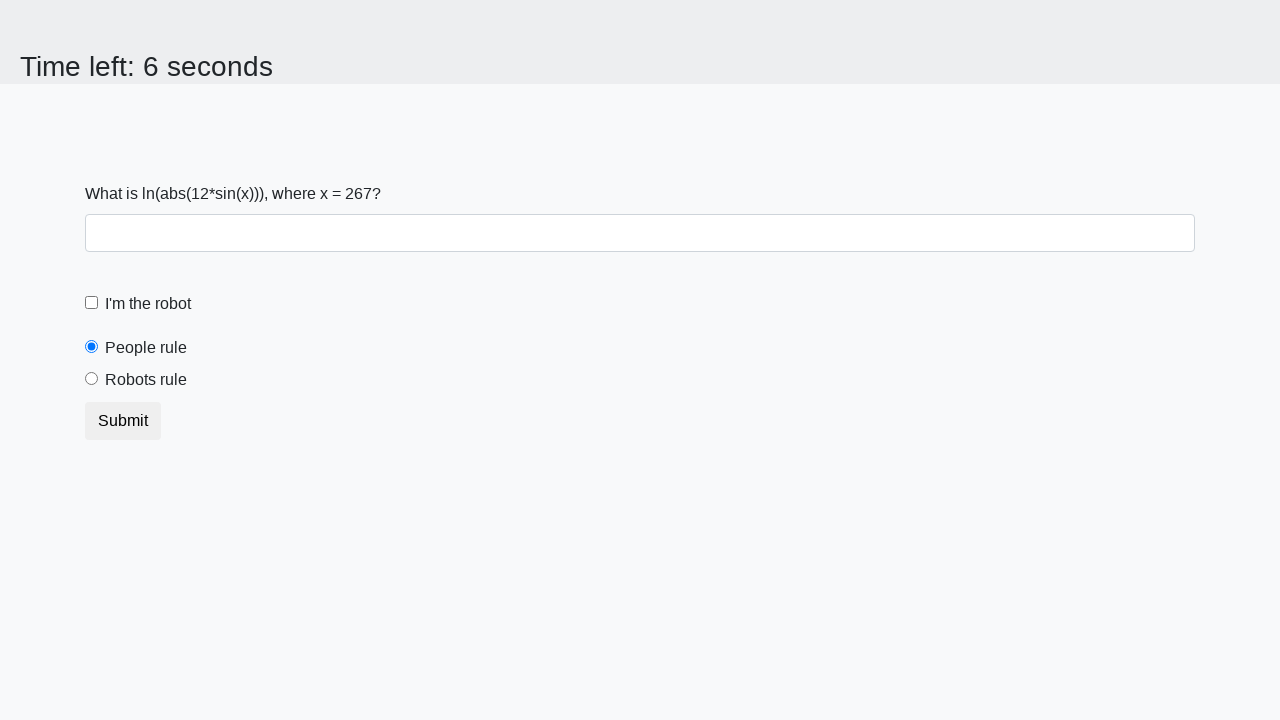

Filled answer field with calculated value on #answer
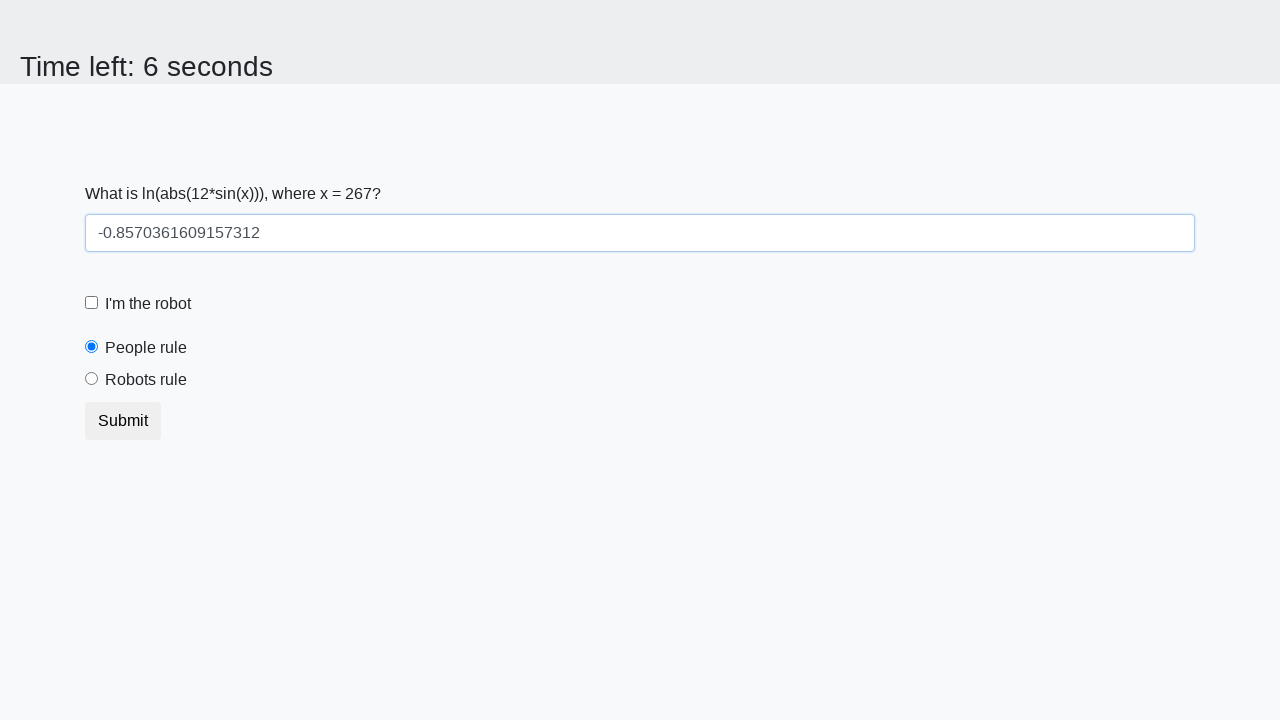

Clicked robot checkbox at (92, 303) on #robotCheckbox
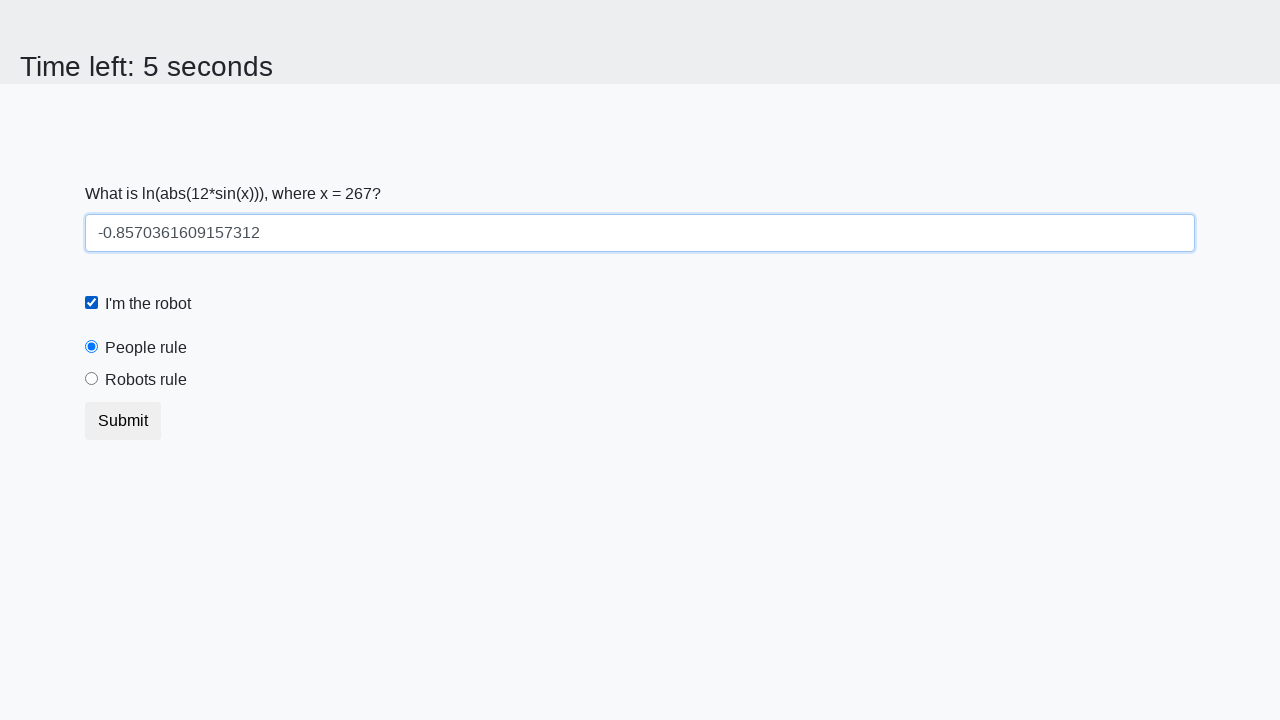

Selected robots radio button at (92, 379) on [value='robots']
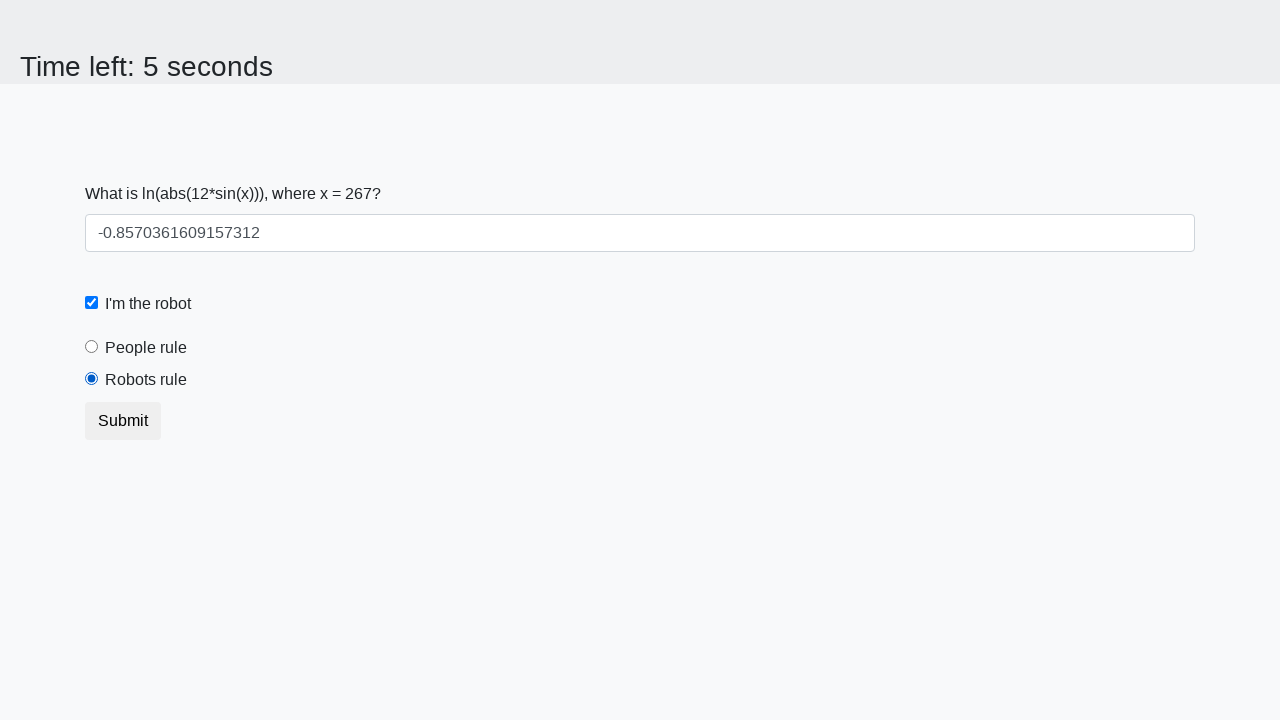

Submitted the form at (123, 421) on [type='submit']
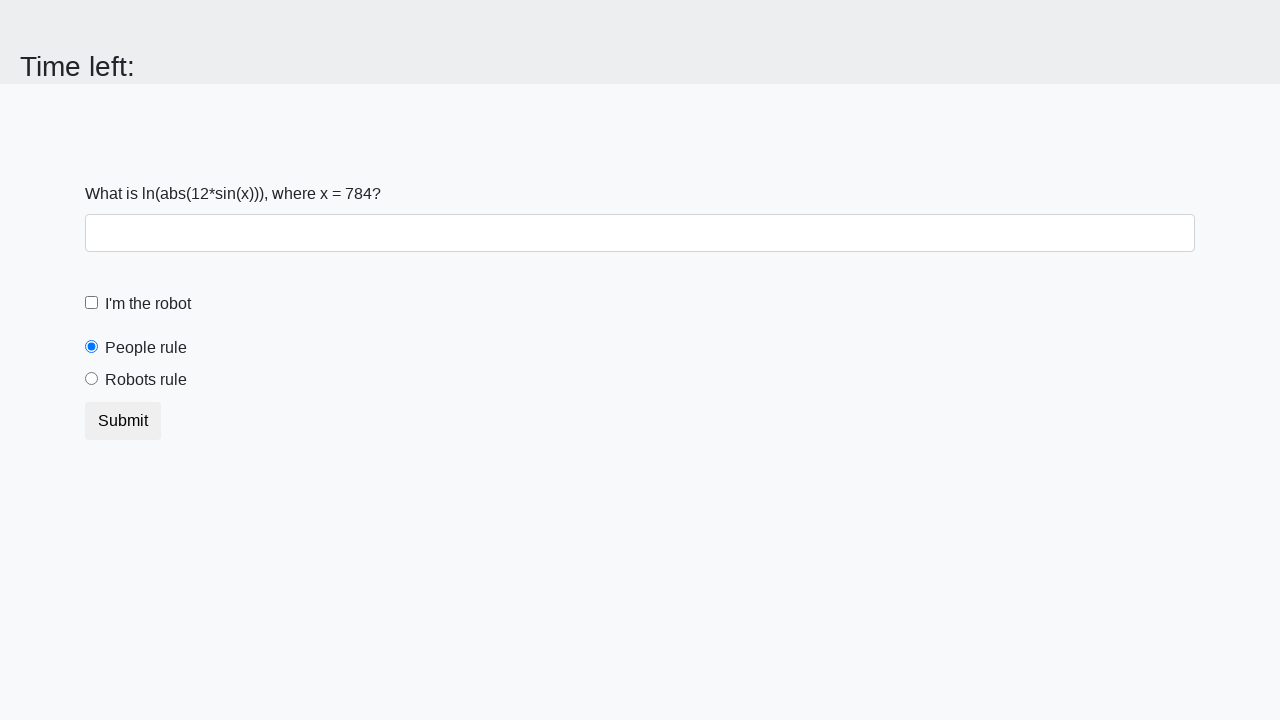

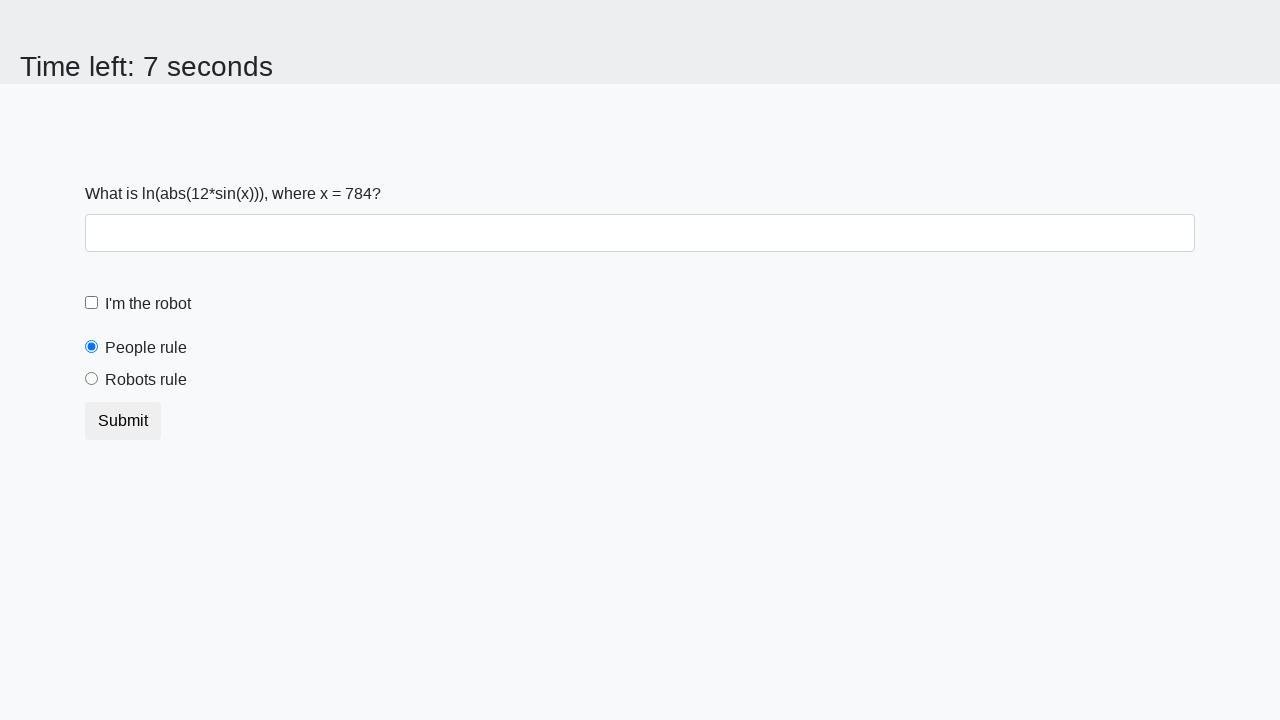